Tests relative locators functionality by finding a span element with "Years of Experience" text and clicking on an element to the right of it

Starting URL: https://awesomeqa.com/practice.html

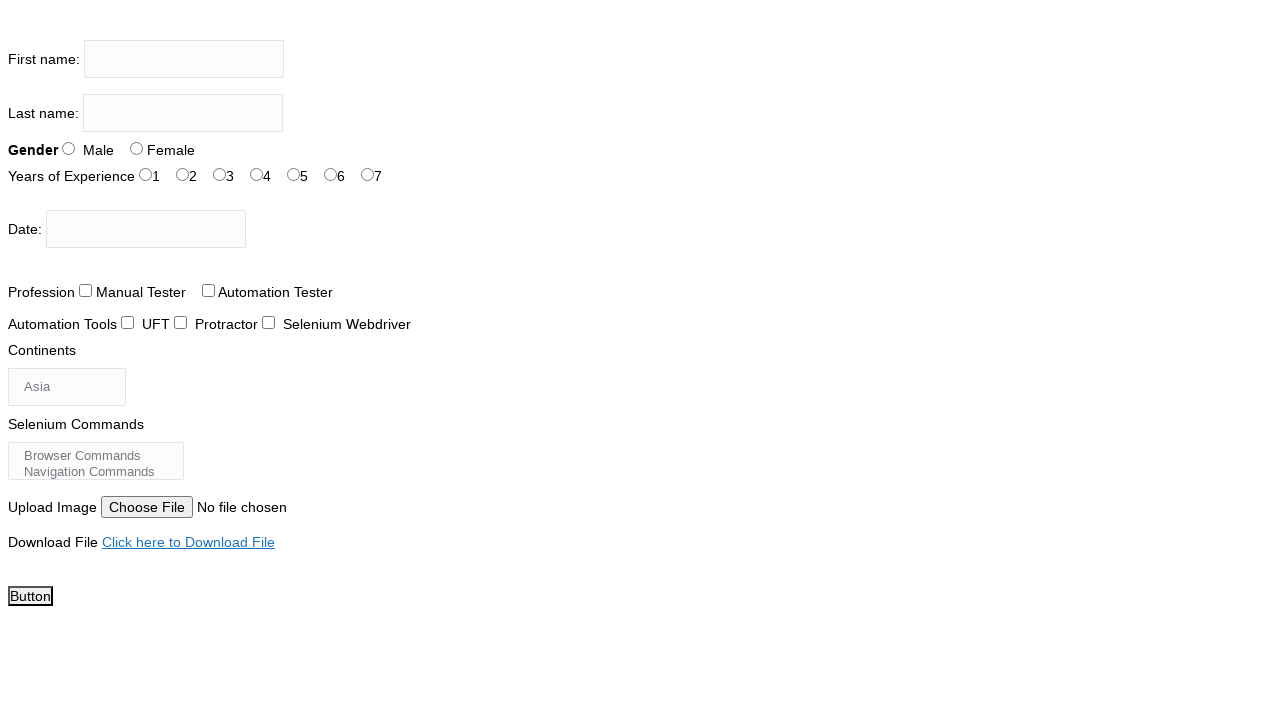

Located span element with 'Years of Experience' text
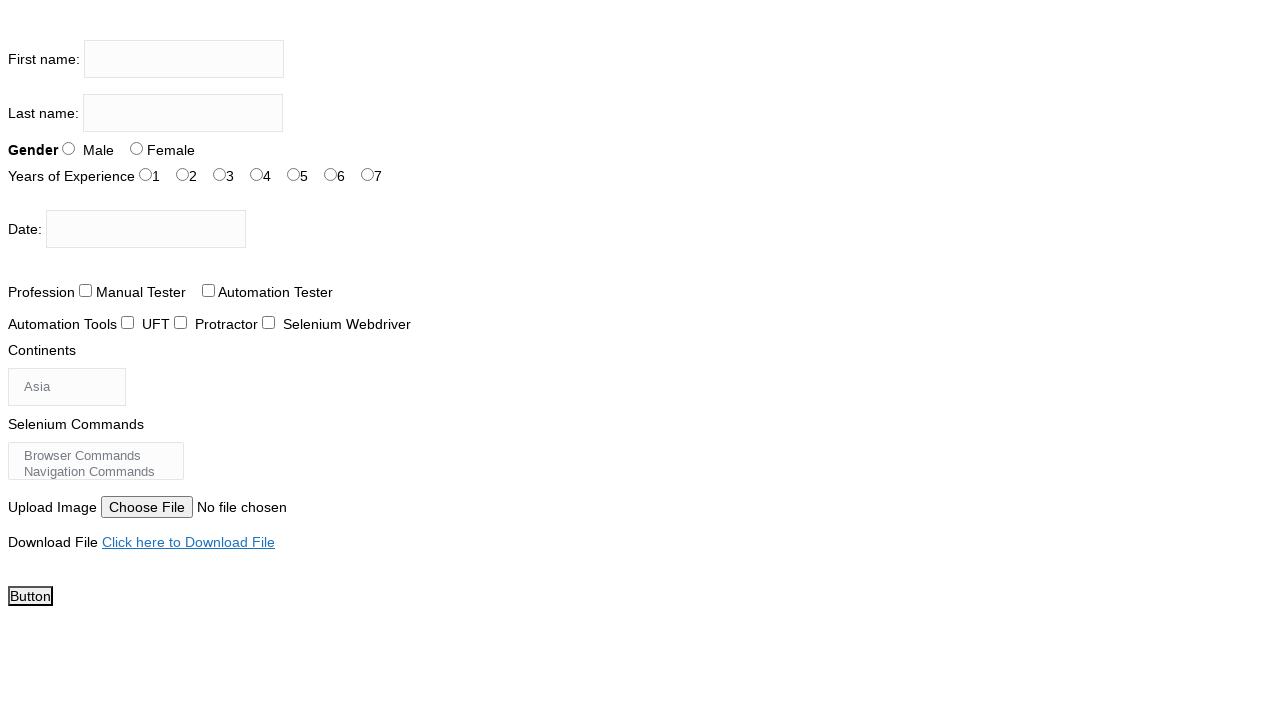

Retrieved bounding box of 'Years of Experience' span element
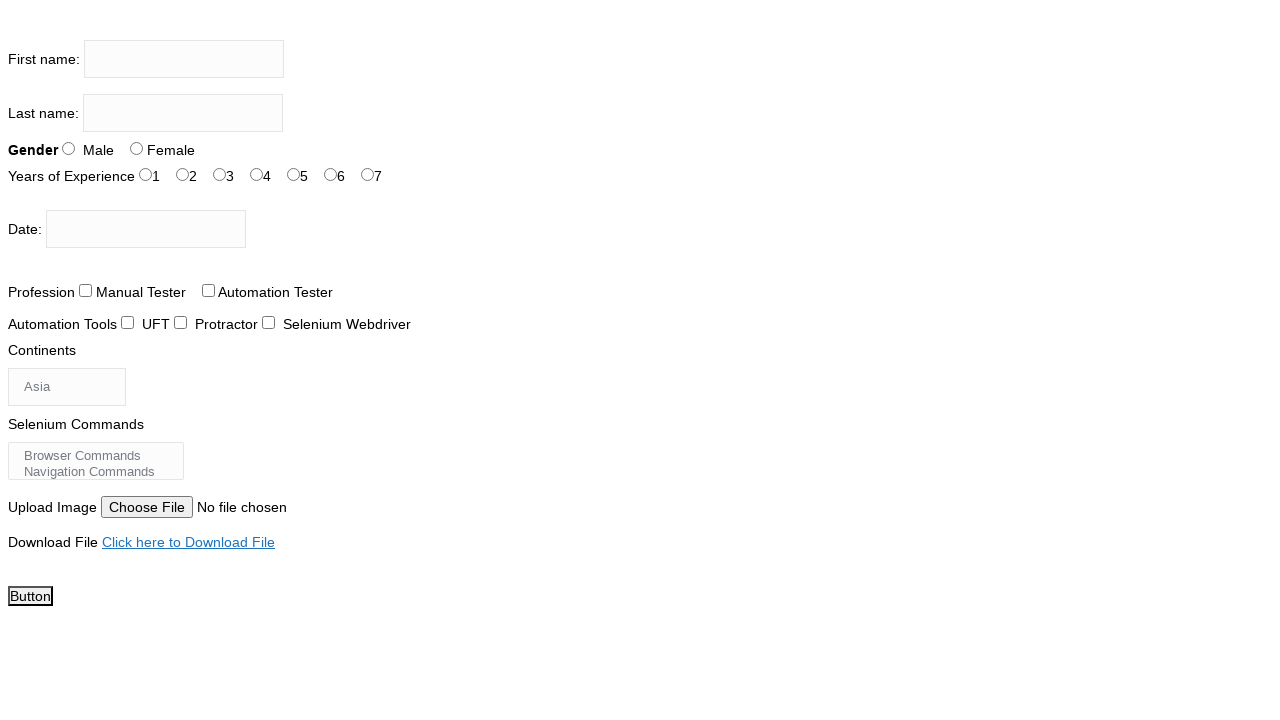

Clicked experience radio button (exp-1) located to the right of the span at (182, 174) on #exp-1
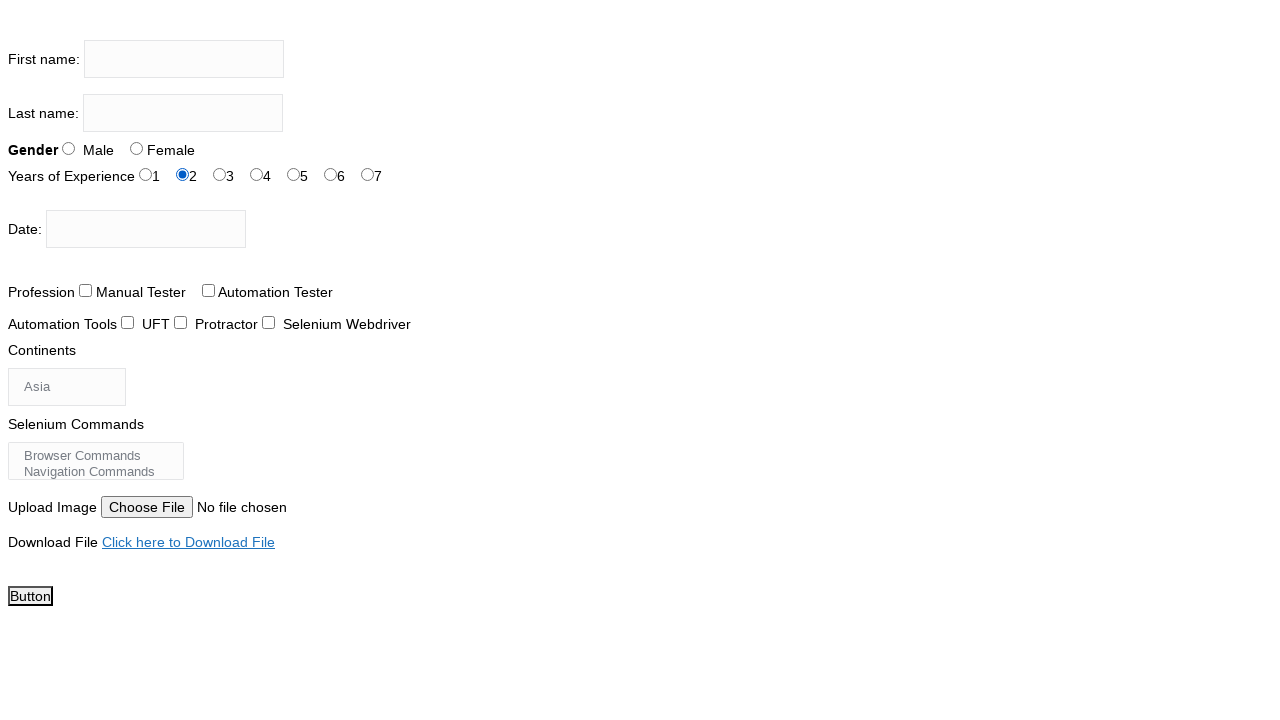

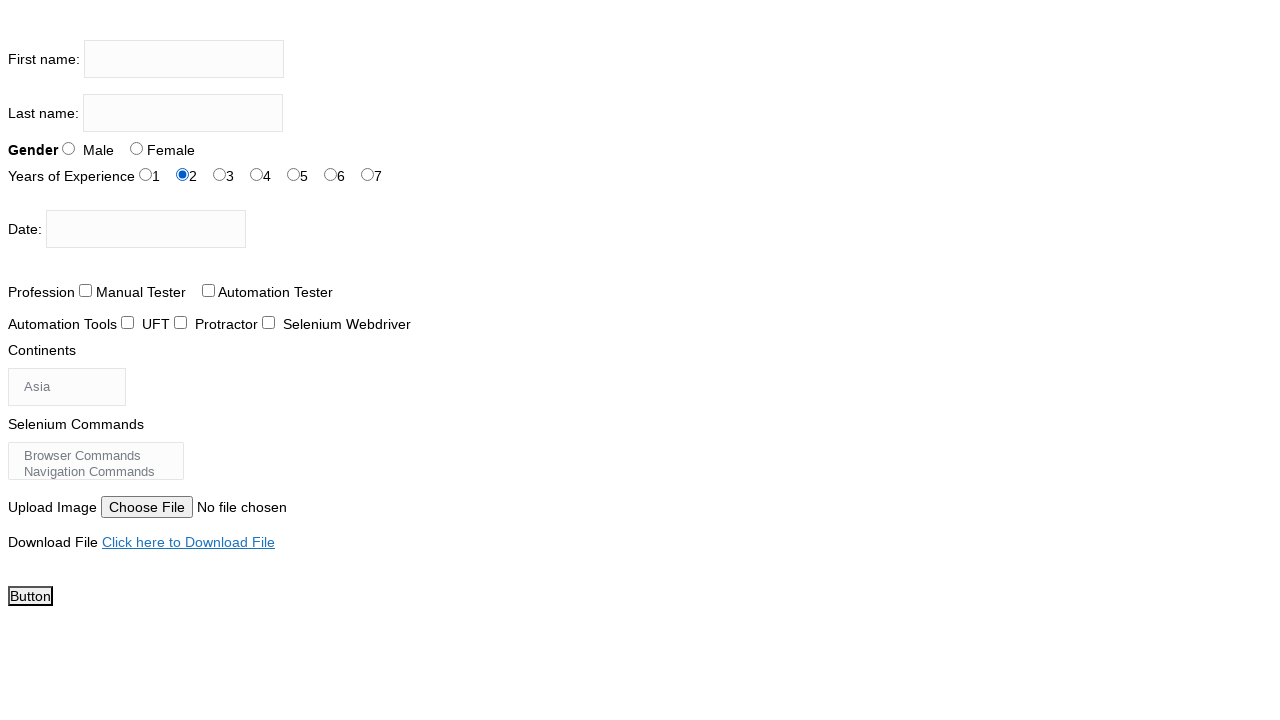